Attempts to locate specific username and password credential text elements on the page using XPath patterns

Starting URL: https://opensource-demo.orangehrmlive.com/

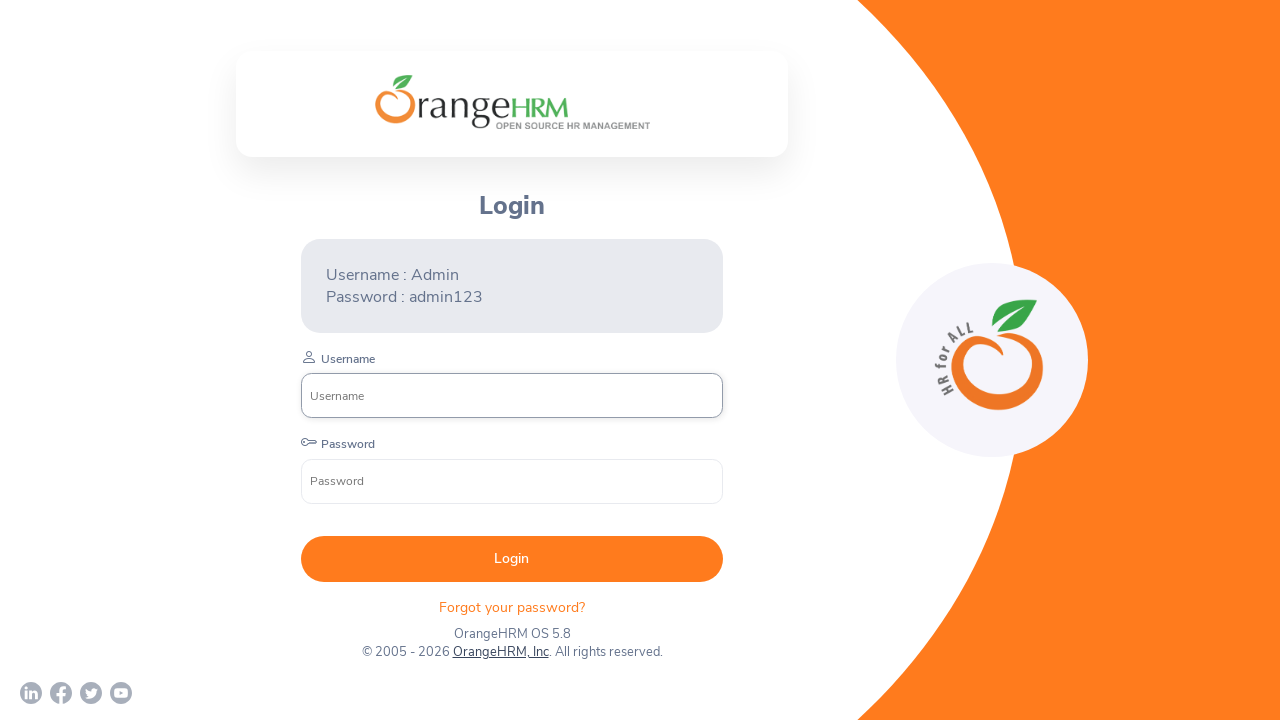

Waited for login panel heading to load
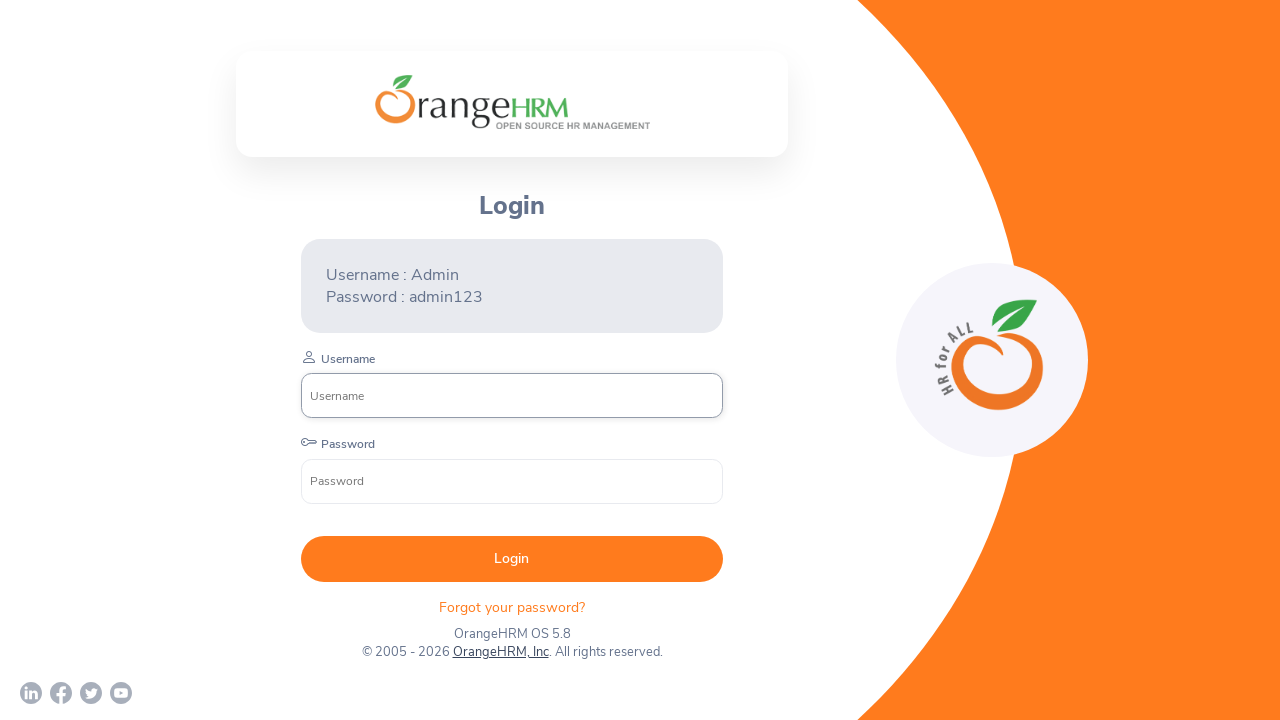

Located username credential element using XPath pattern
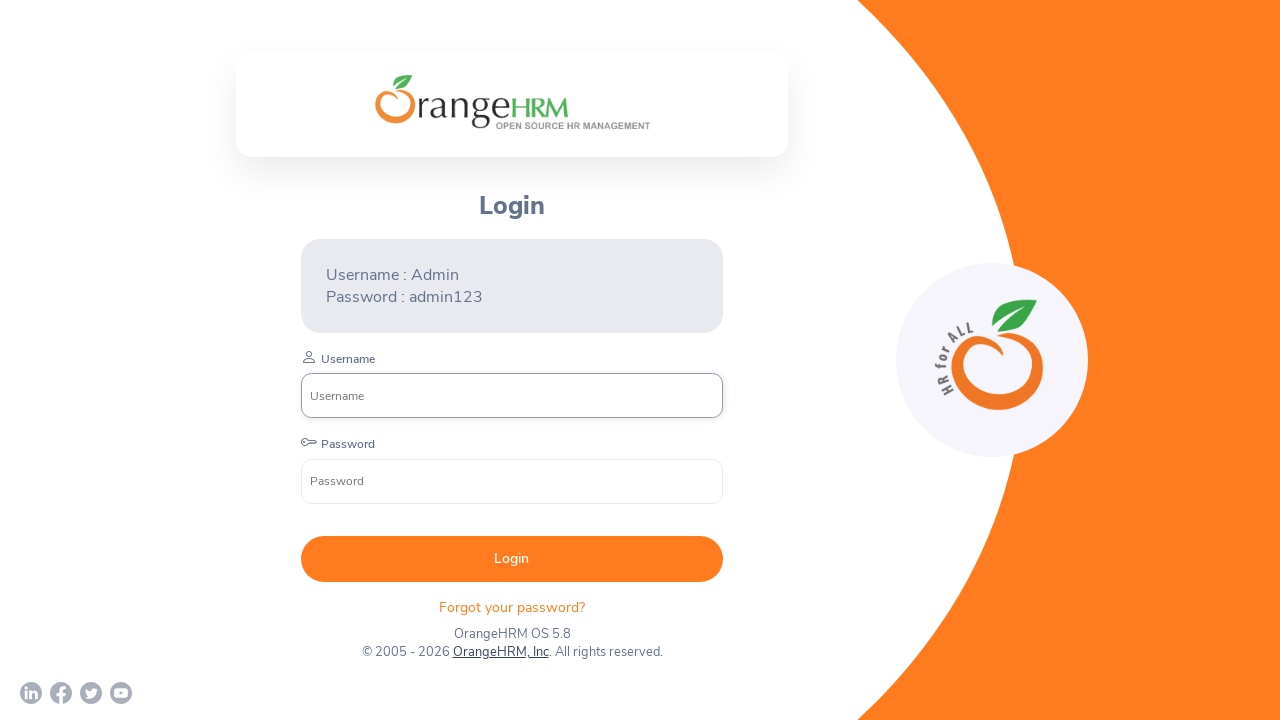

Failed to locate username credential element
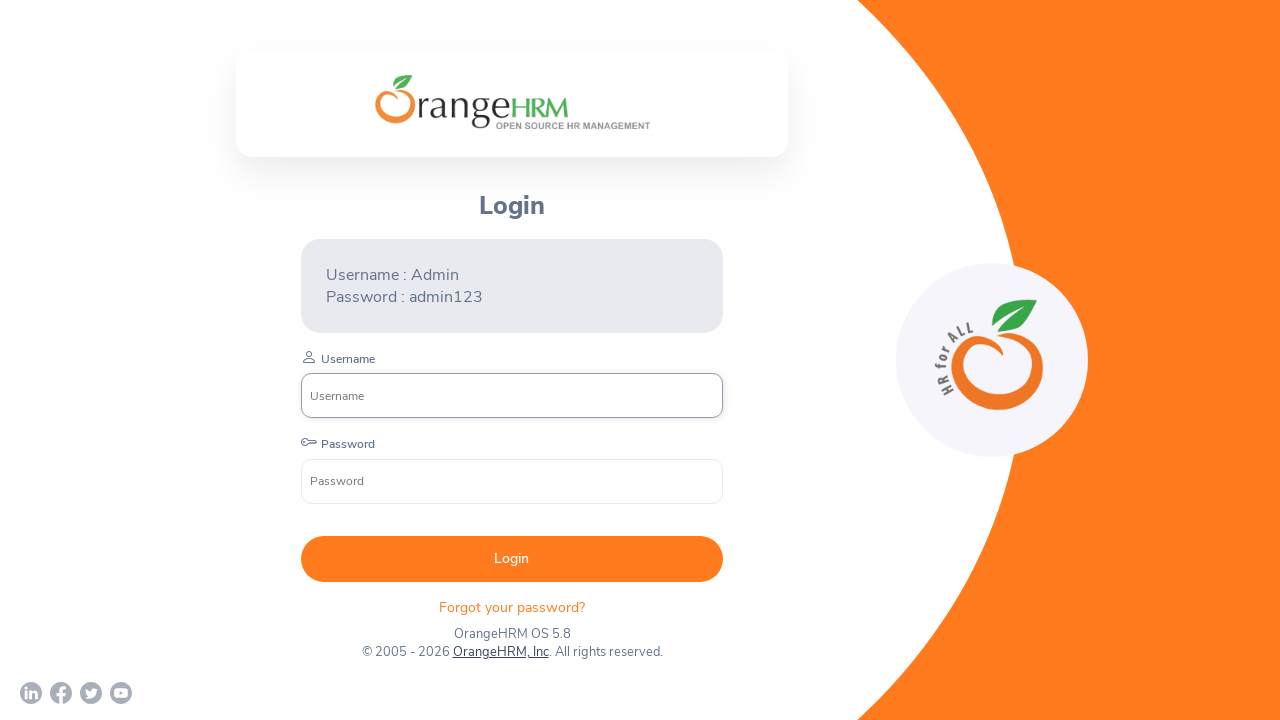

Located password credential element using XPath pattern
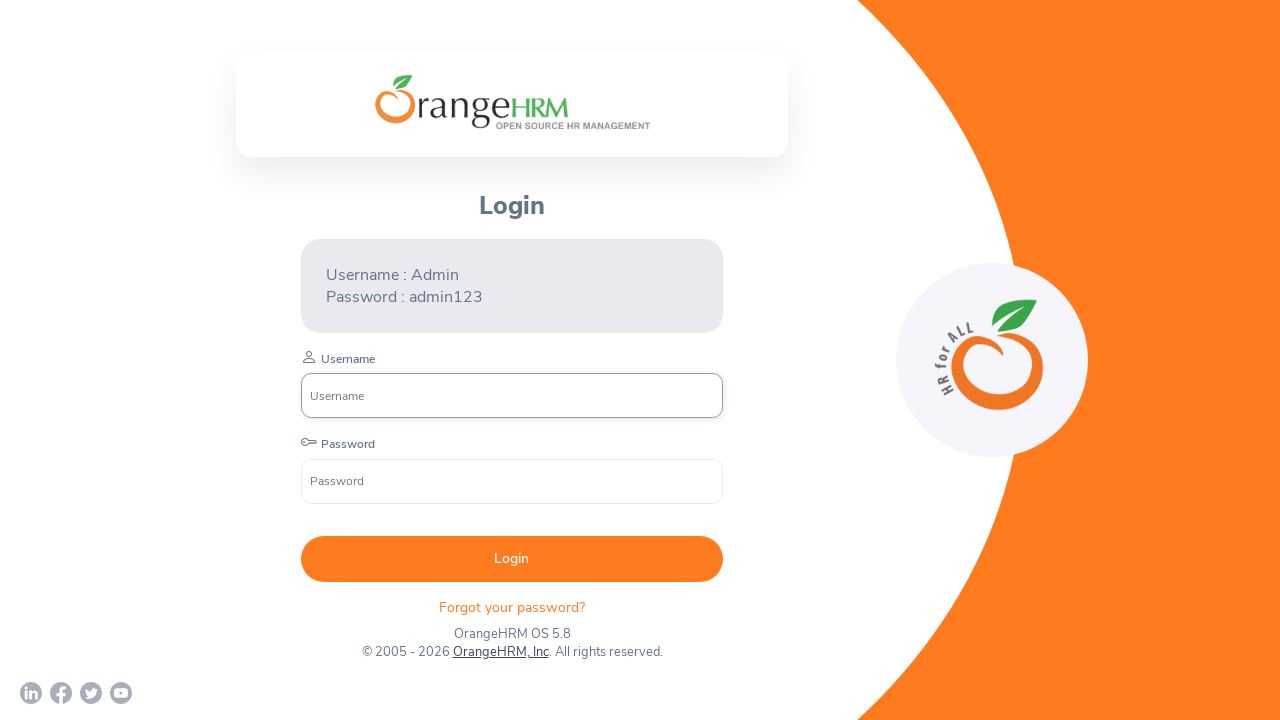

Failed to locate password credential element, attempting alternative approach
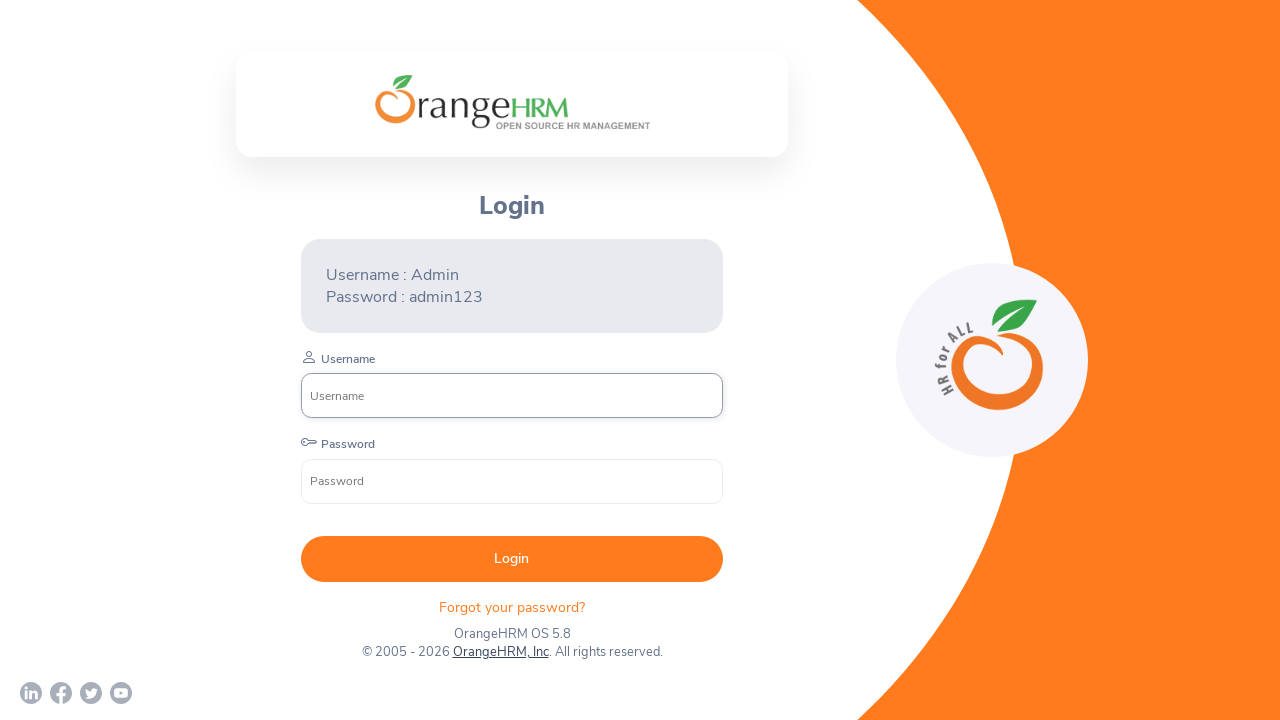

Retrieved all paragraph elements from page
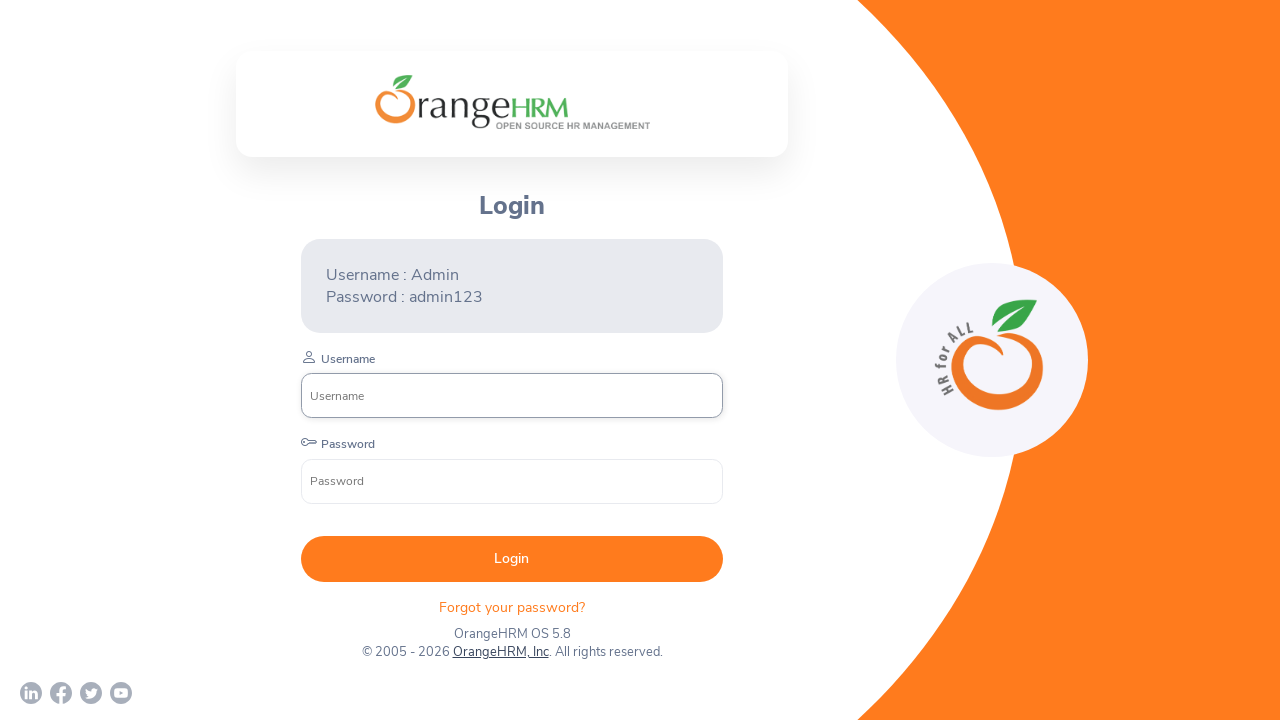

Found credential text: Username : Admin
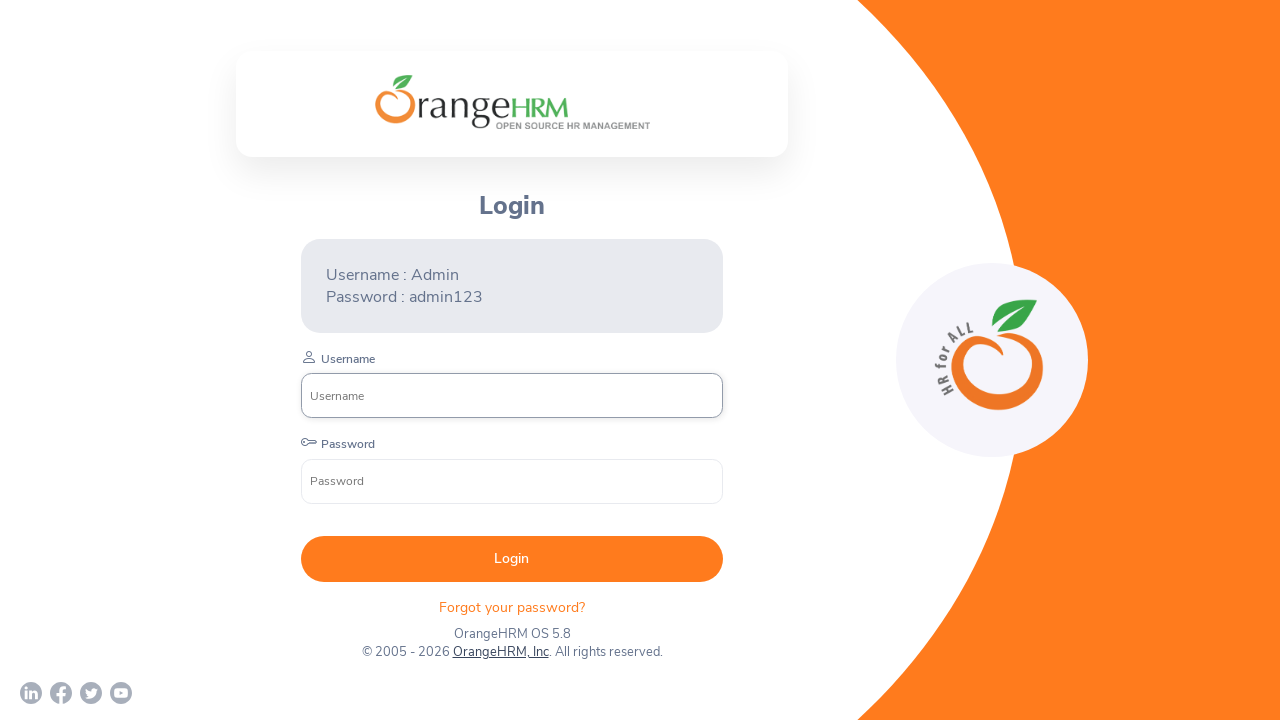

Found credential text: Password : admin123
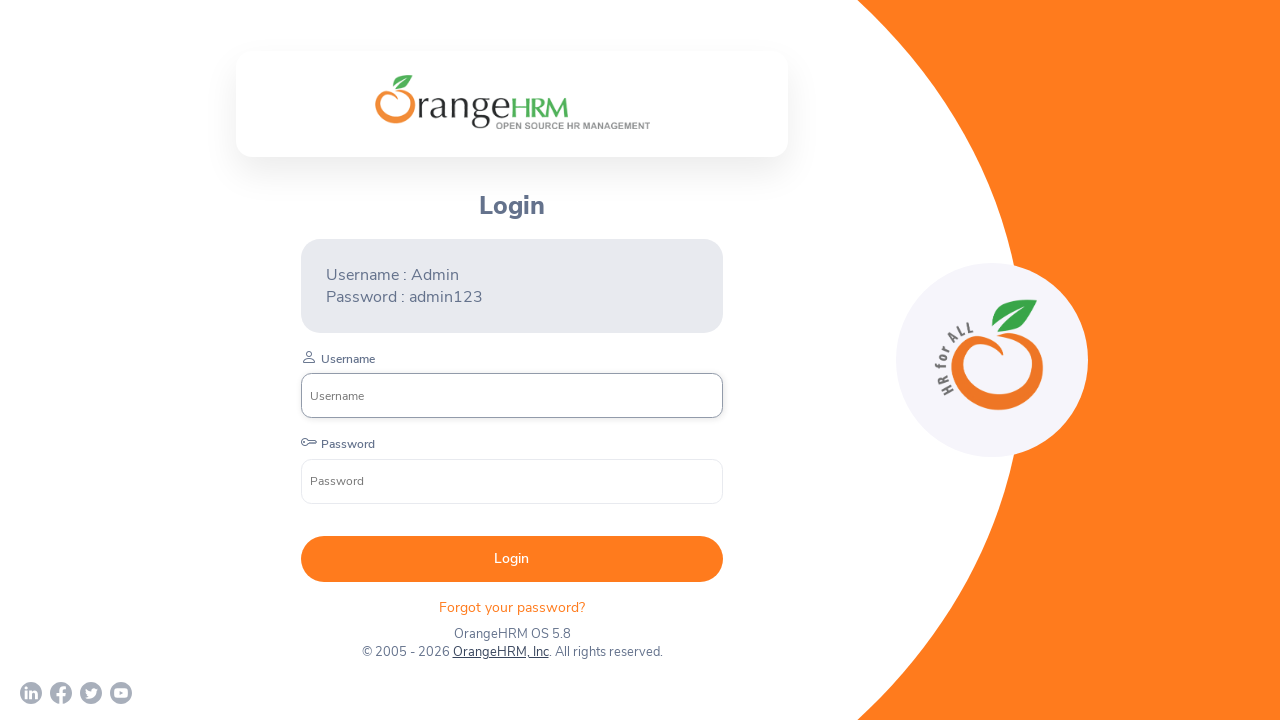

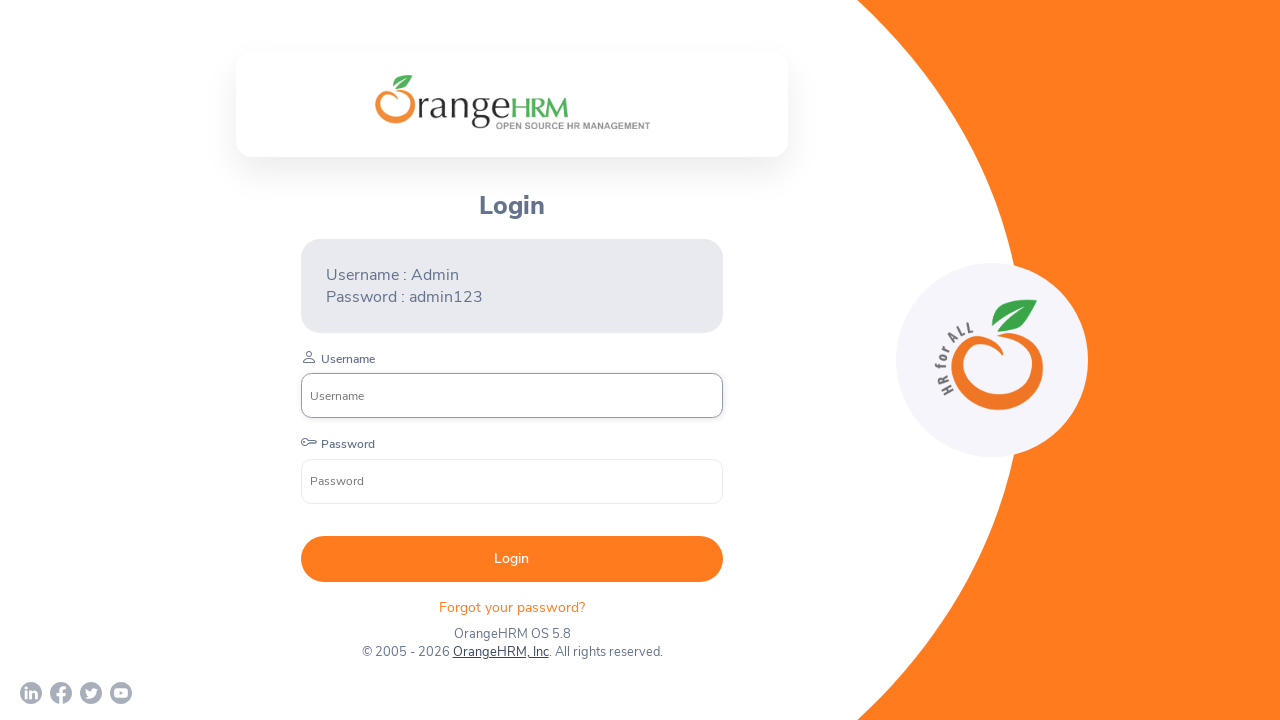